Tests Booking.com search functionality by entering a city name (Moscow), clicking search, scrolling to a hotel result, and verifying styling can be applied to elements

Starting URL: https://booking.com

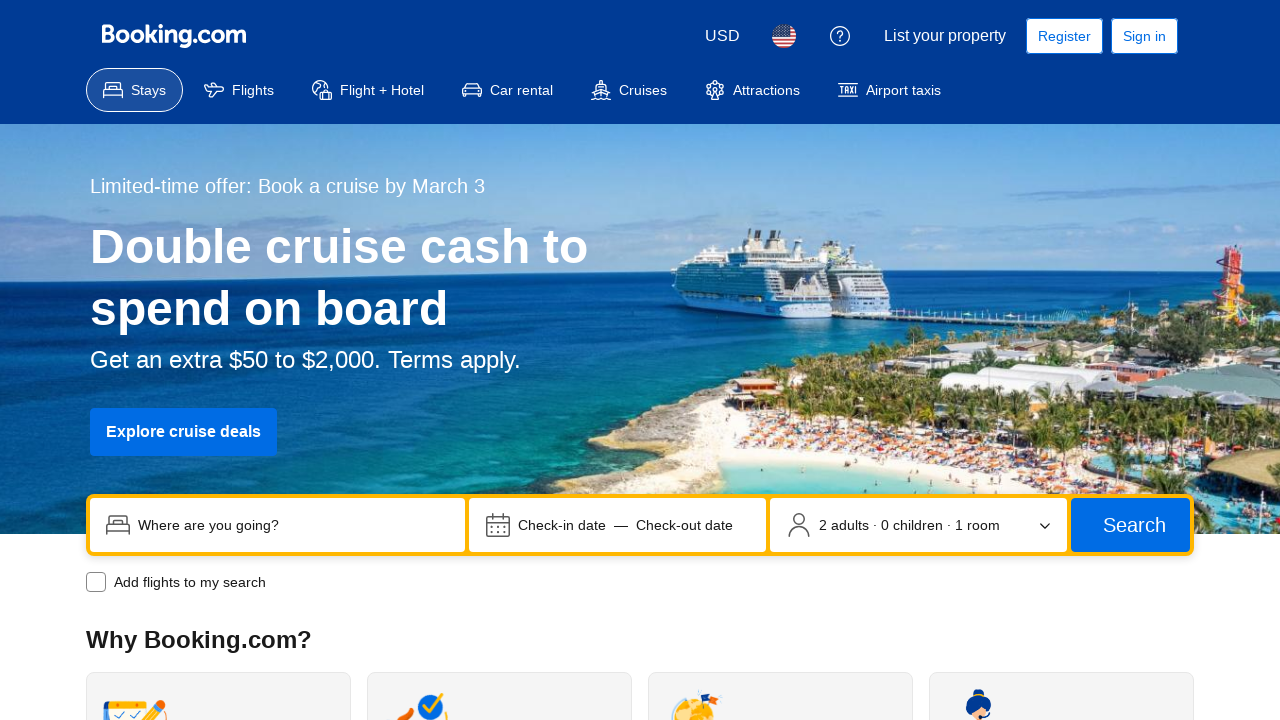

Clicked destination/city input field at (294, 525) on input[name='ss']
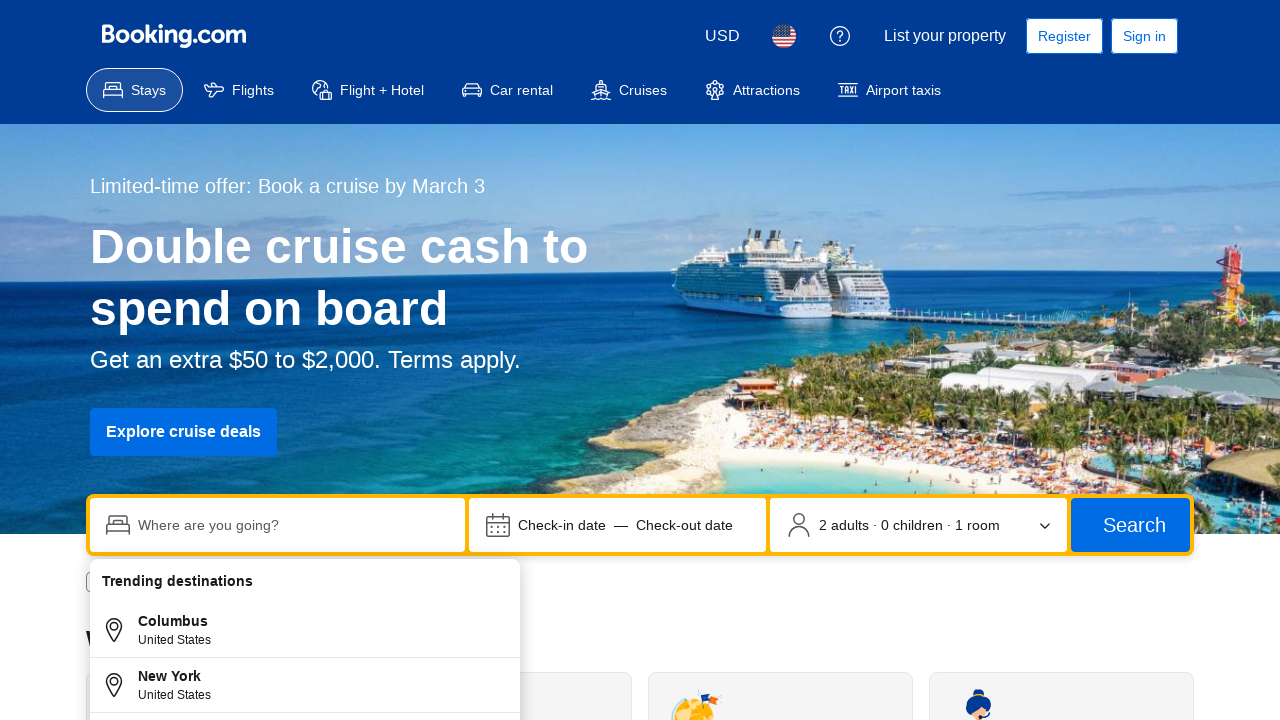

Filled search field with 'Moscow' on input[name='ss']
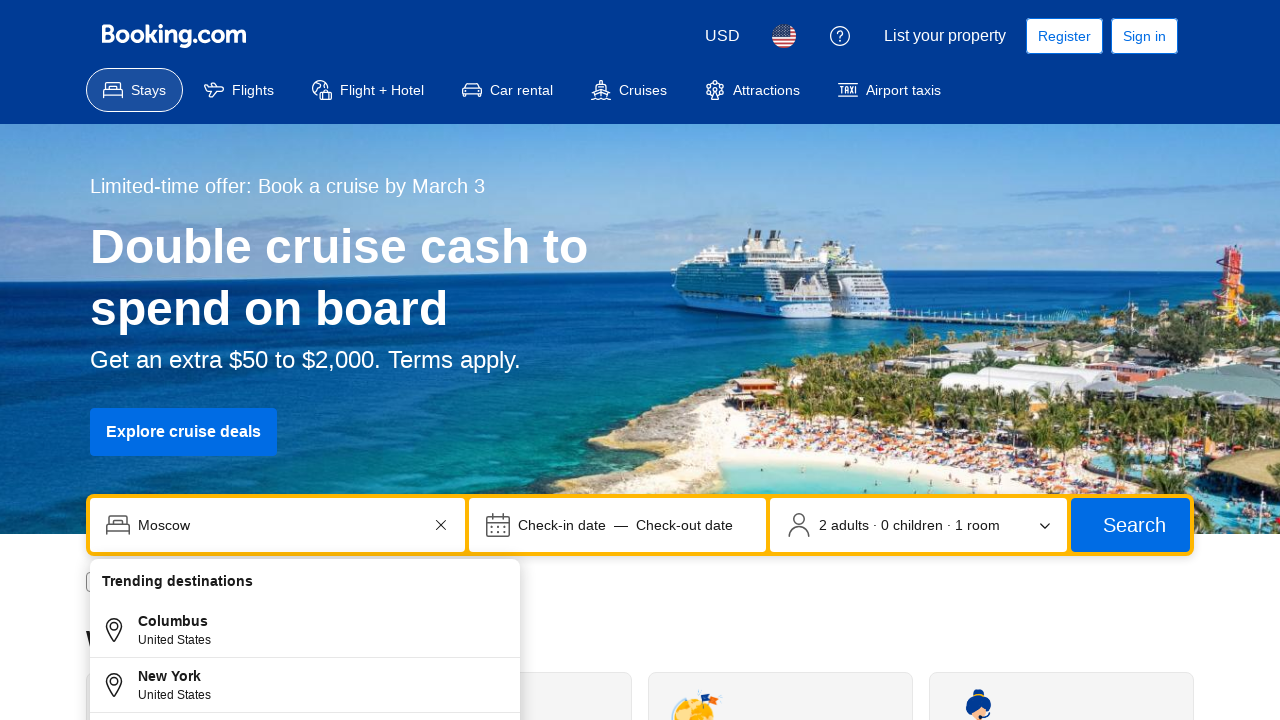

Waited for autocomplete suggestions
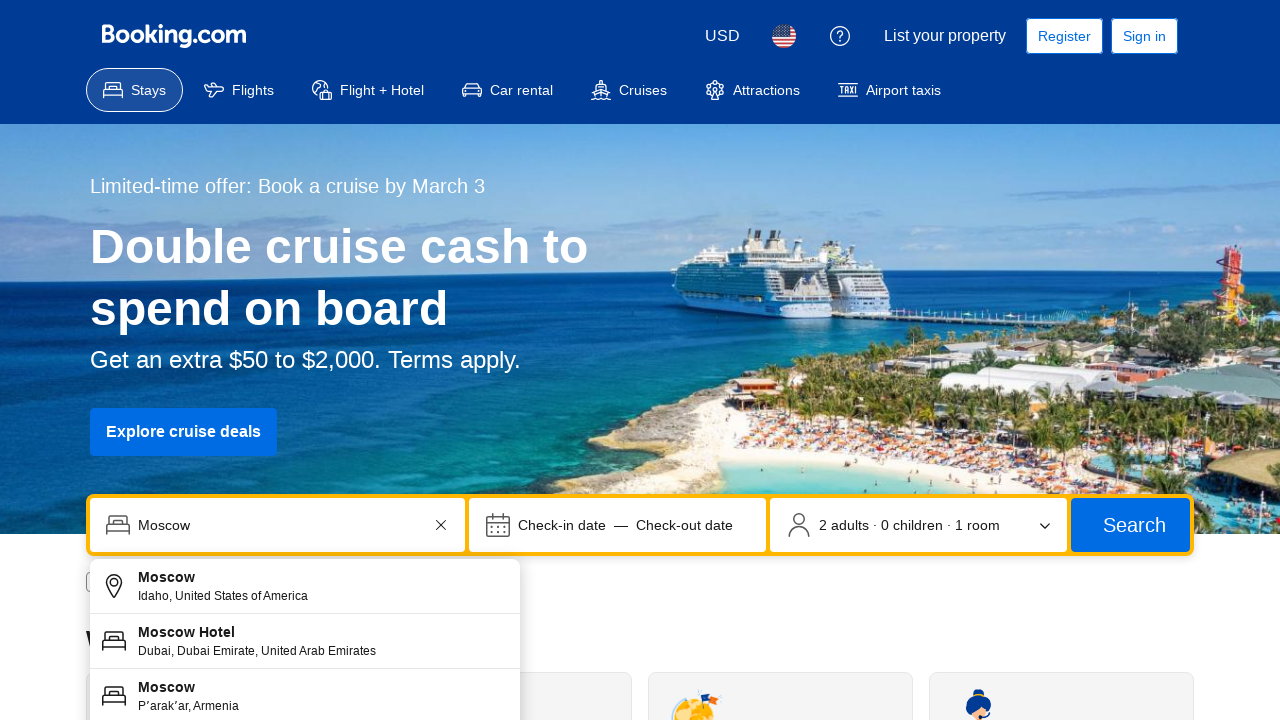

Clicked search button at (1130, 525) on button[type='submit']
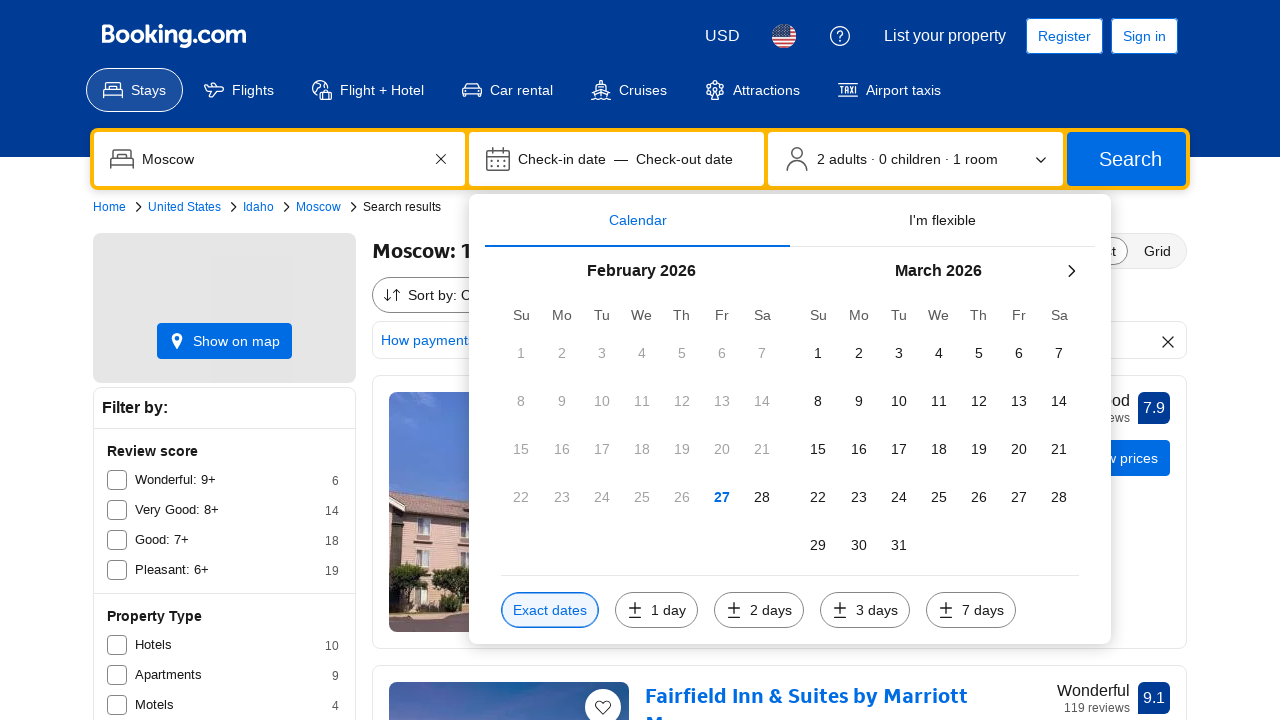

Hotel results loaded successfully
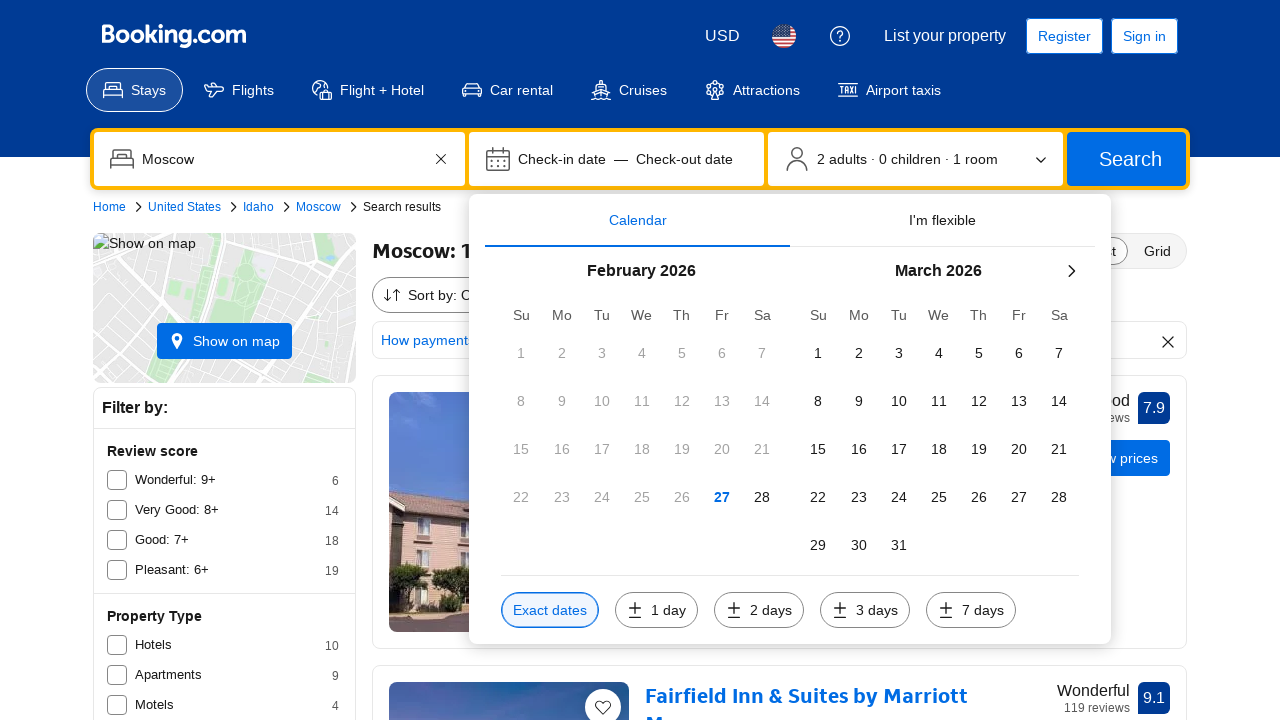

Scrolled down 800px to view more hotel results
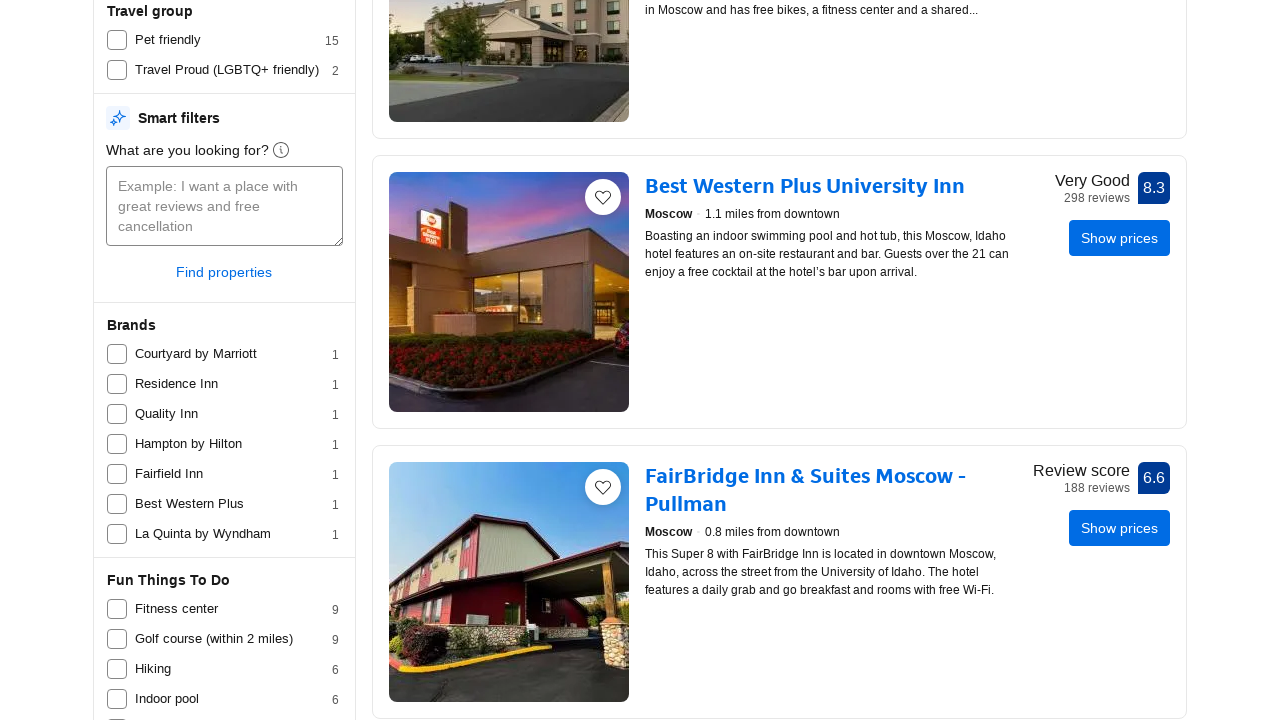

Verified hotel property cards are displayed
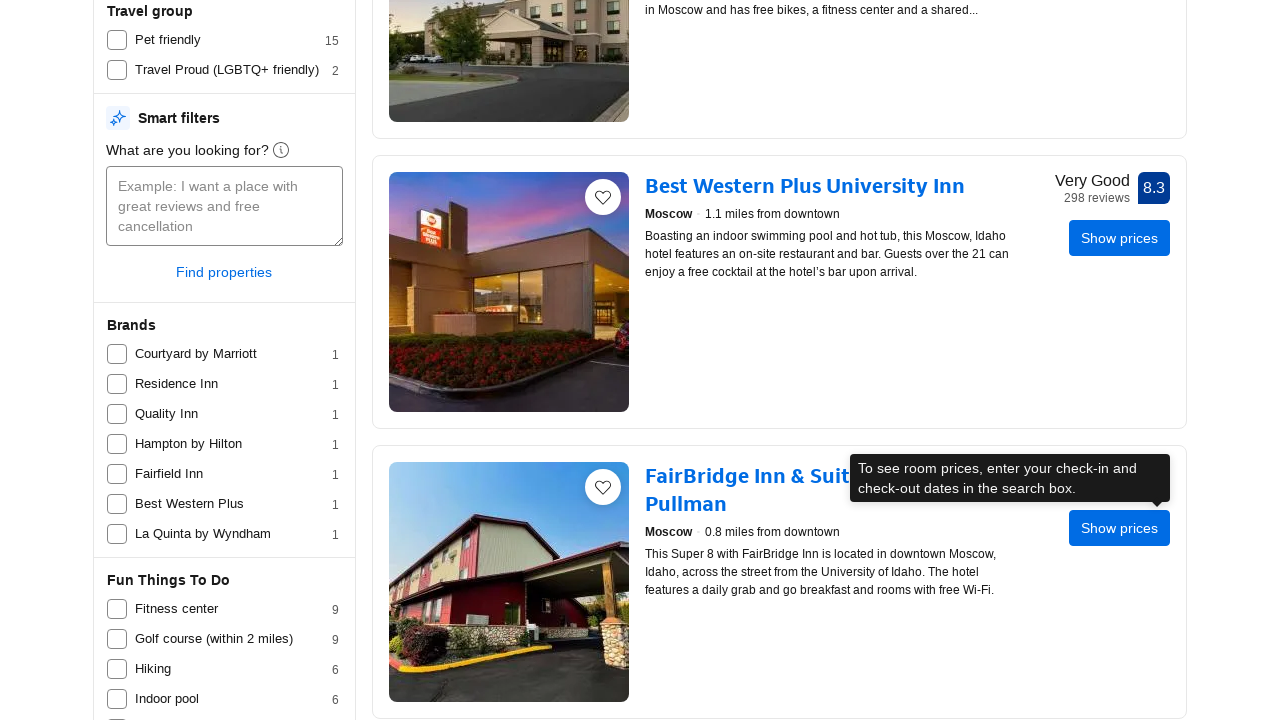

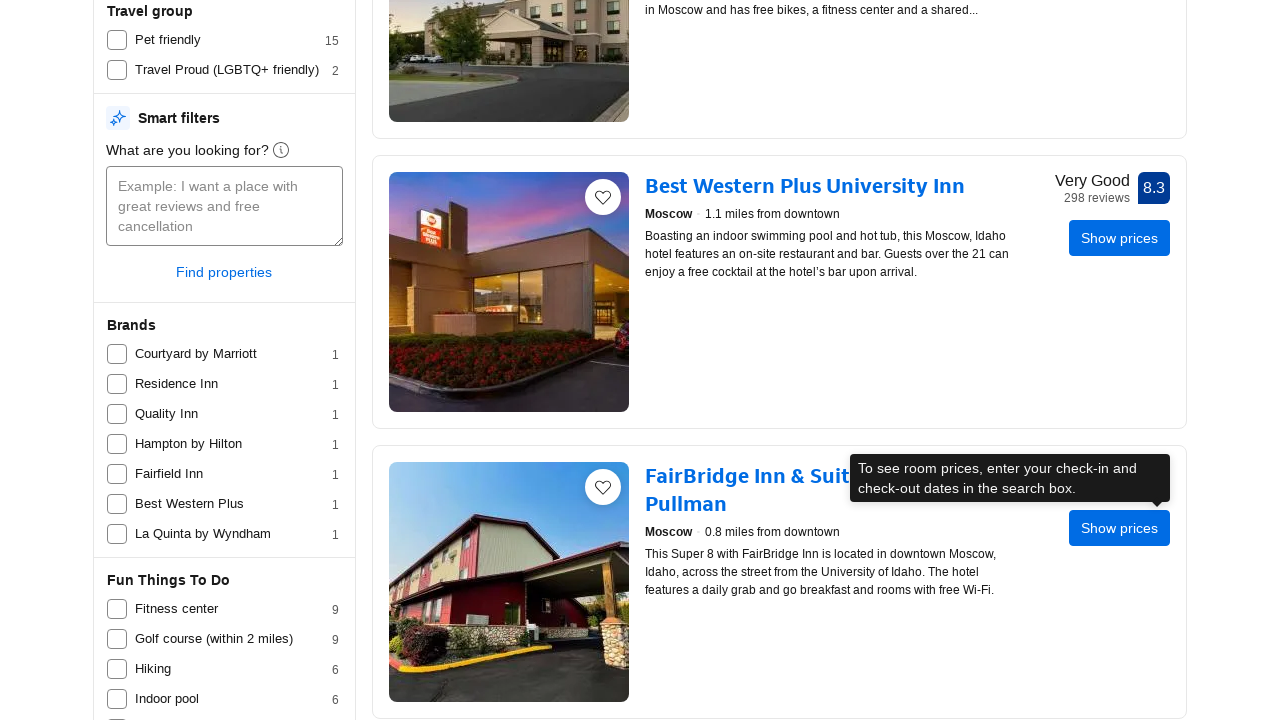